Tests un-marking todo items as complete by unchecking their checkboxes.

Starting URL: https://demo.playwright.dev/todomvc

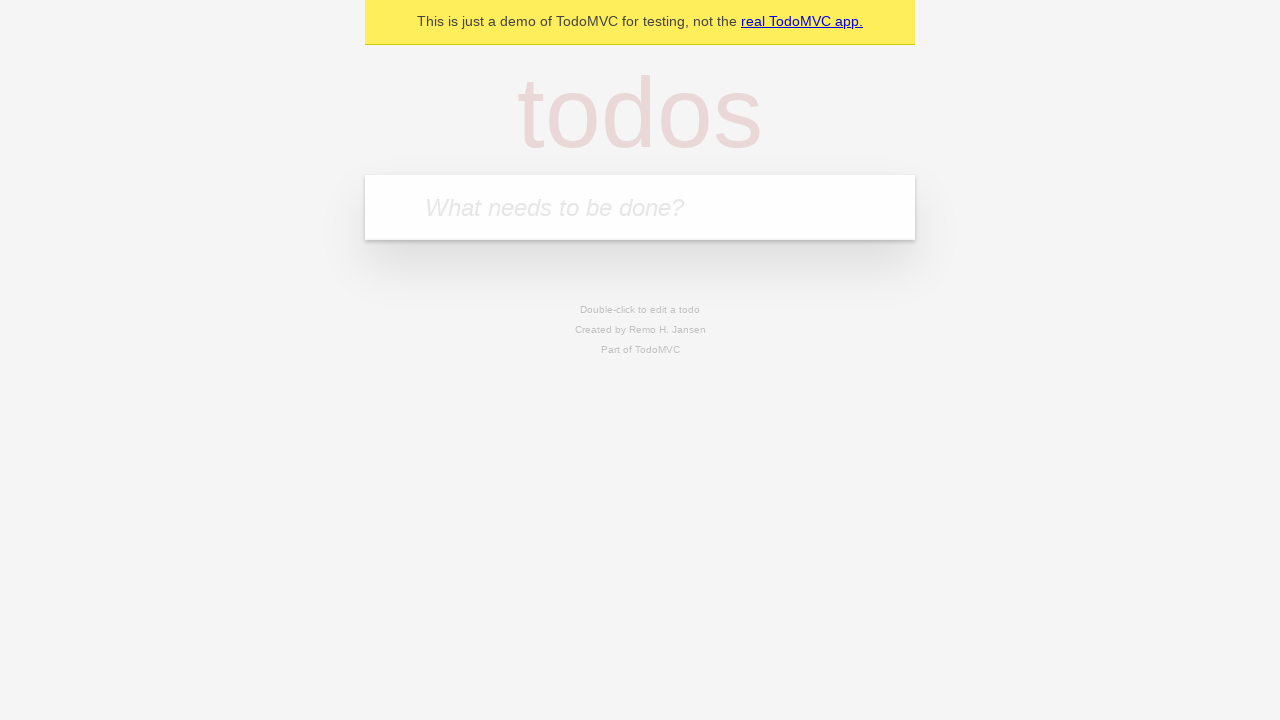

Filled todo input with 'buy some cheese' on internal:attr=[placeholder="What needs to be done?"i]
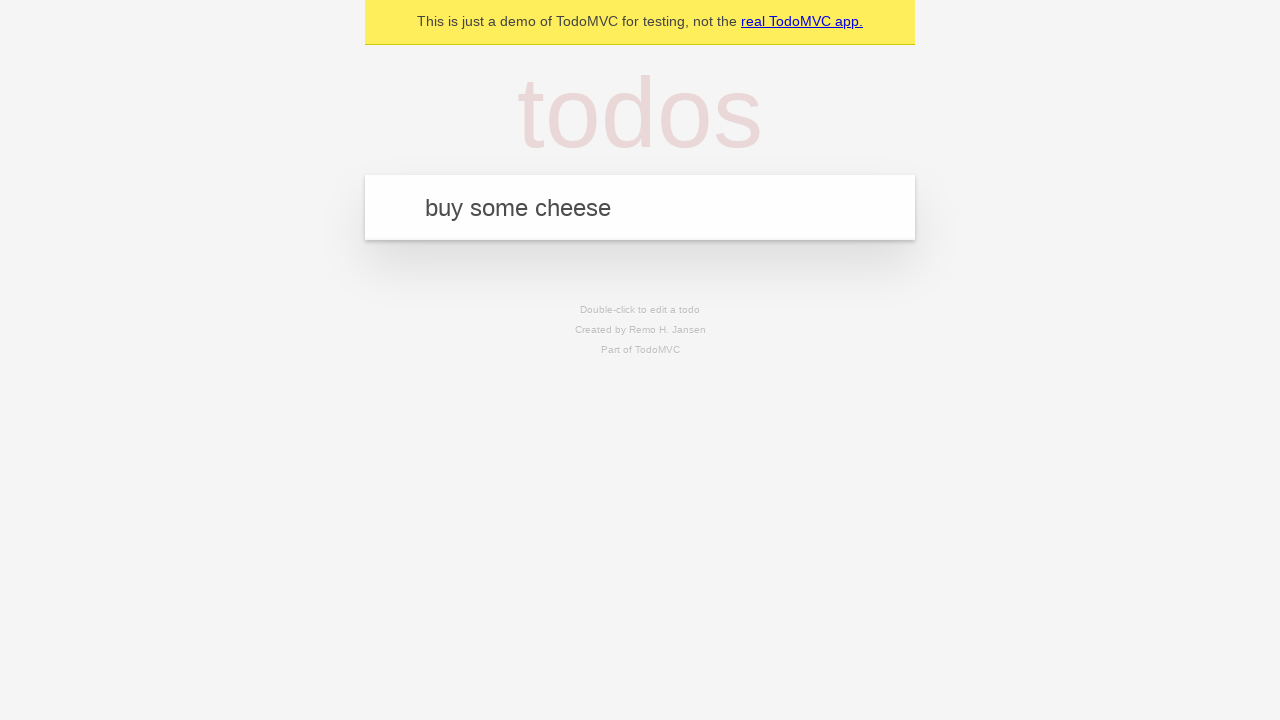

Pressed Enter to create first todo item on internal:attr=[placeholder="What needs to be done?"i]
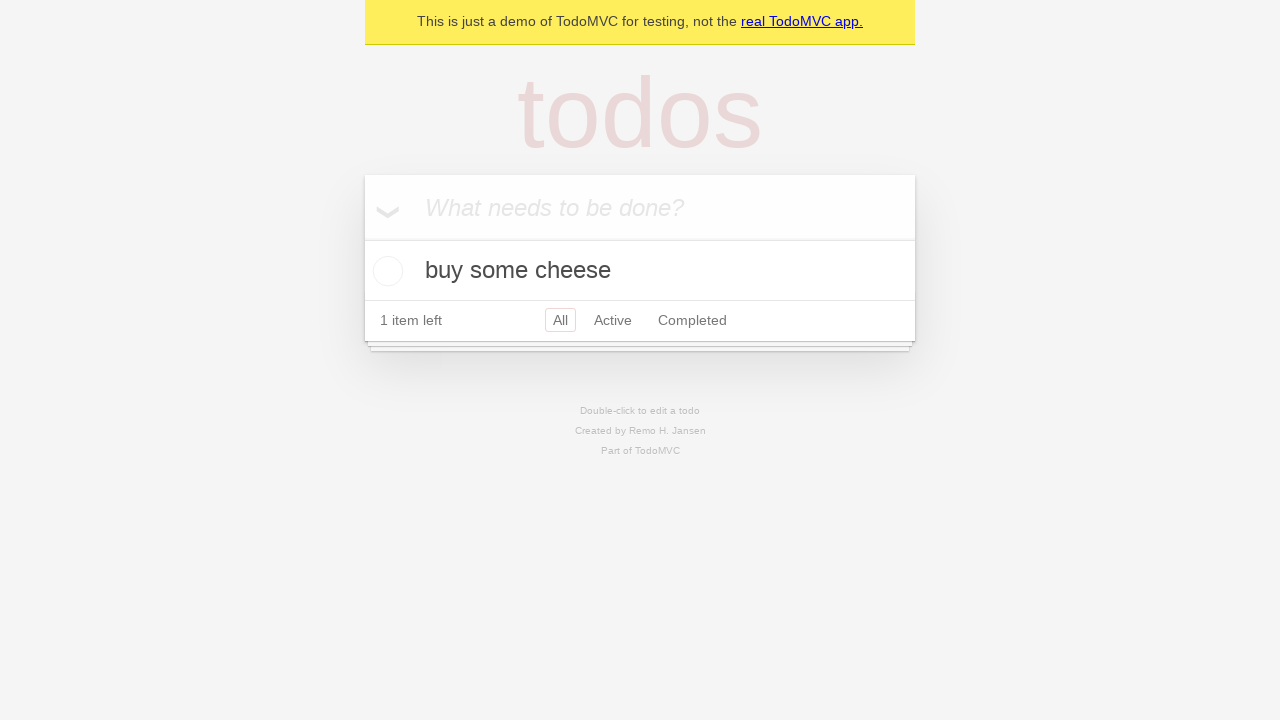

Filled todo input with 'feed the cat' on internal:attr=[placeholder="What needs to be done?"i]
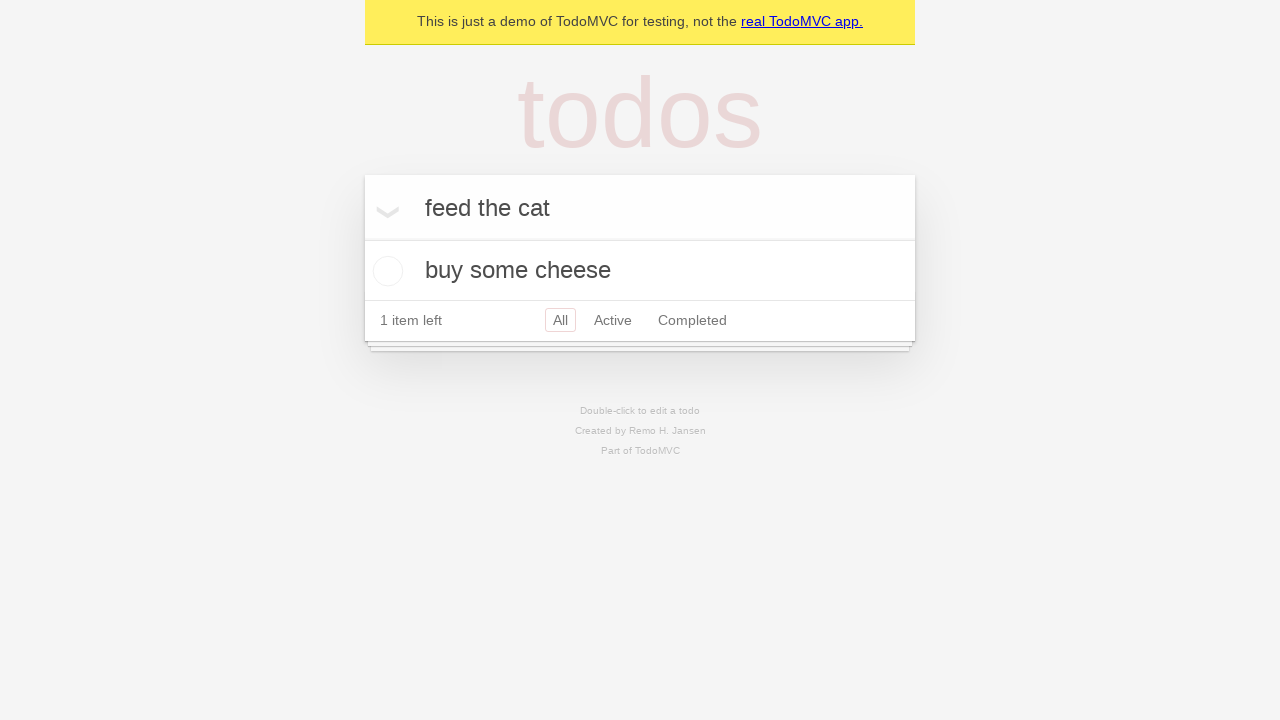

Pressed Enter to create second todo item on internal:attr=[placeholder="What needs to be done?"i]
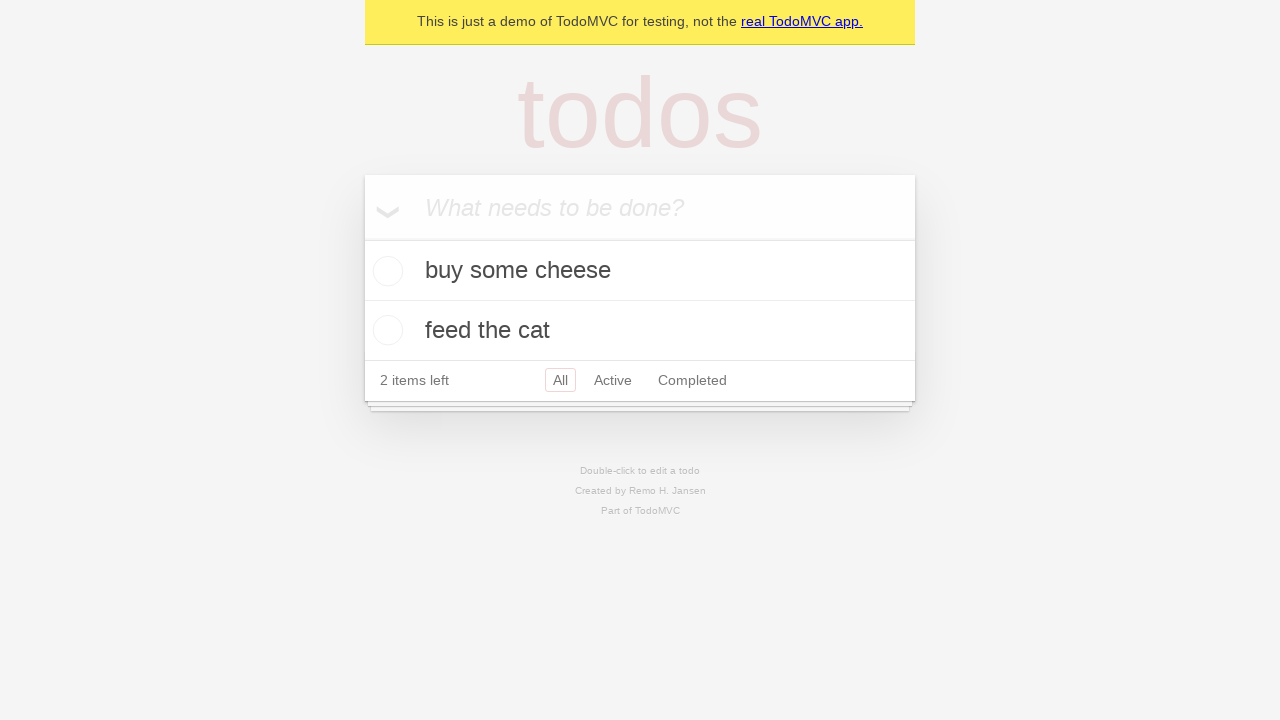

Located first todo item
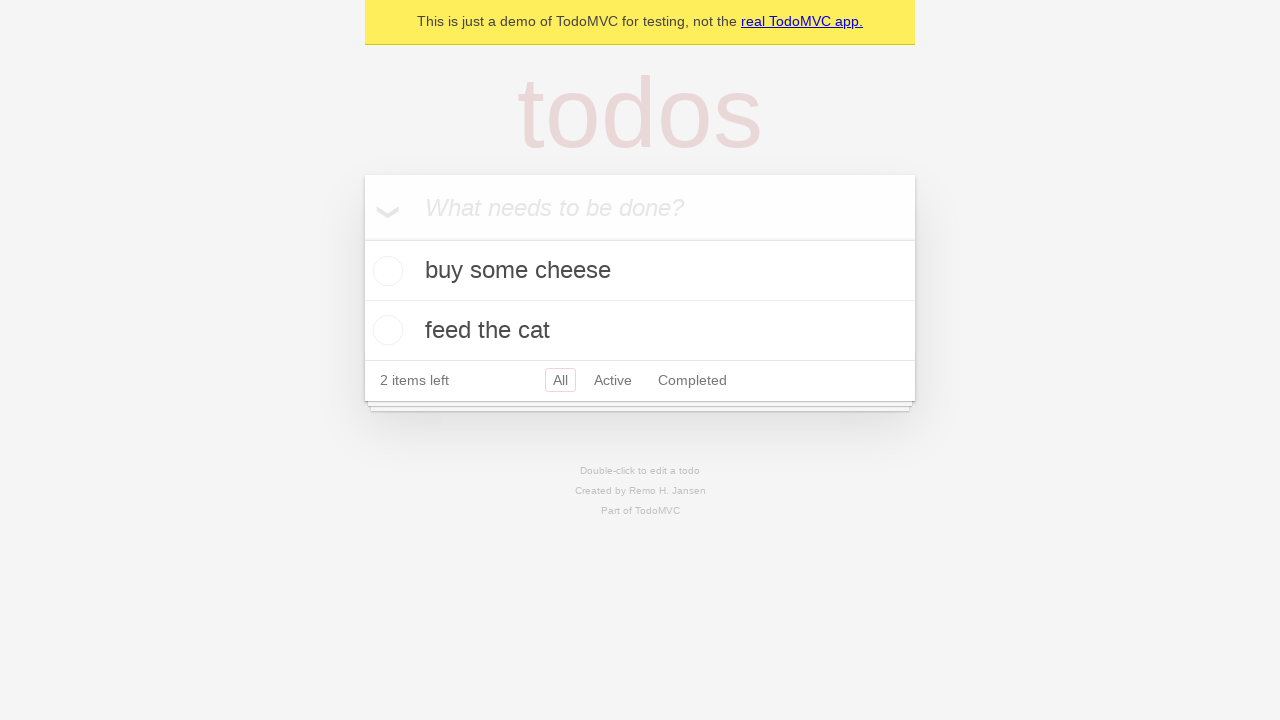

Located checkbox for first todo item
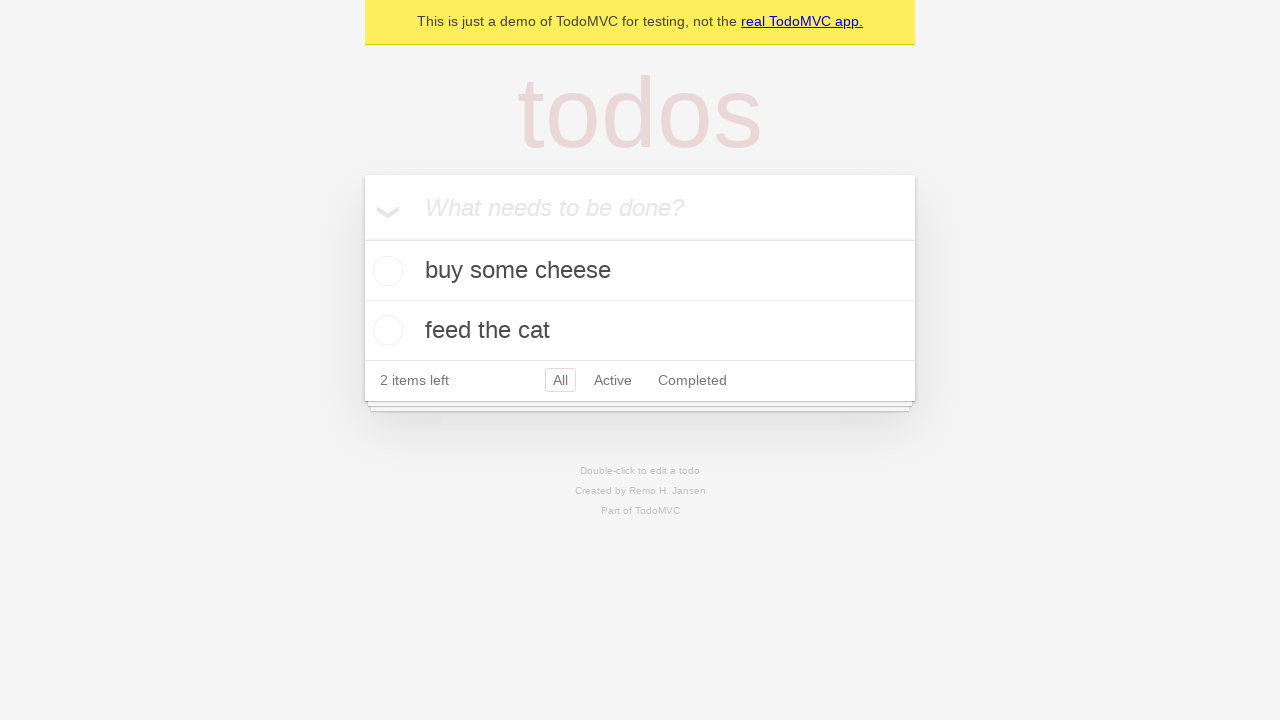

Checked the first todo item checkbox to mark as complete at (385, 271) on internal:testid=[data-testid="todo-item"s] >> nth=0 >> internal:role=checkbox
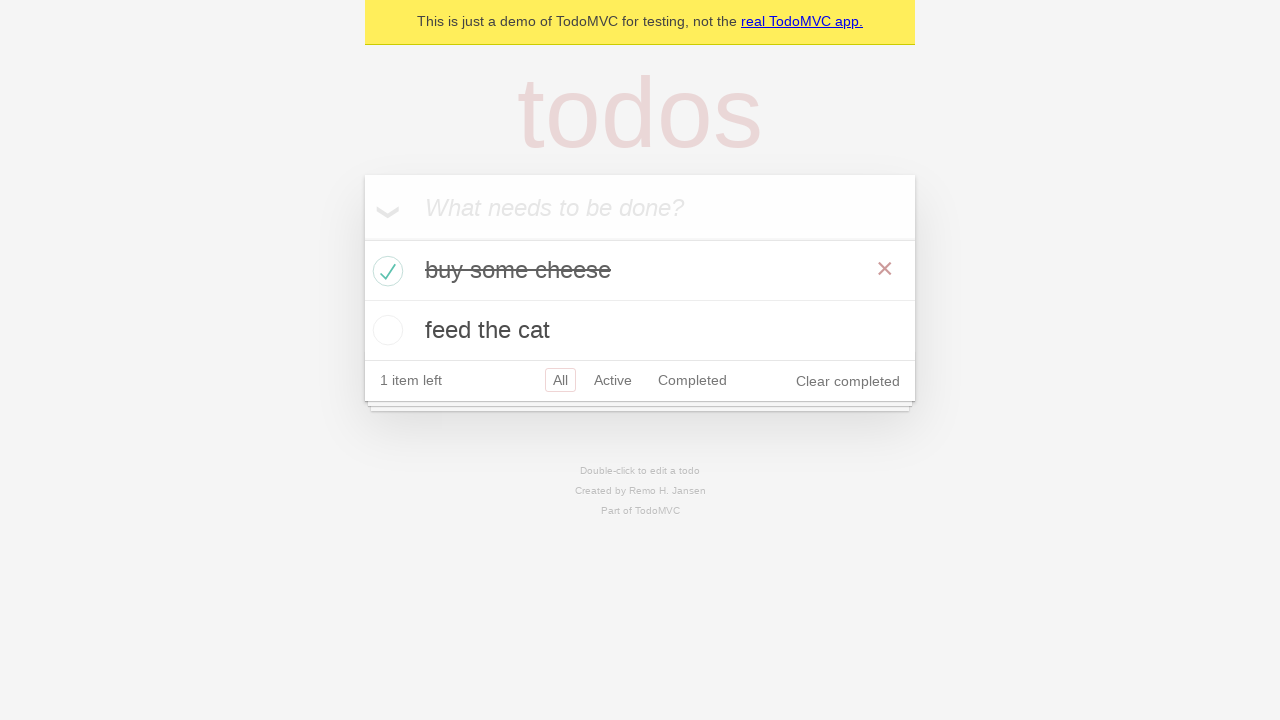

Unchecked the first todo item checkbox to mark as incomplete at (385, 271) on internal:testid=[data-testid="todo-item"s] >> nth=0 >> internal:role=checkbox
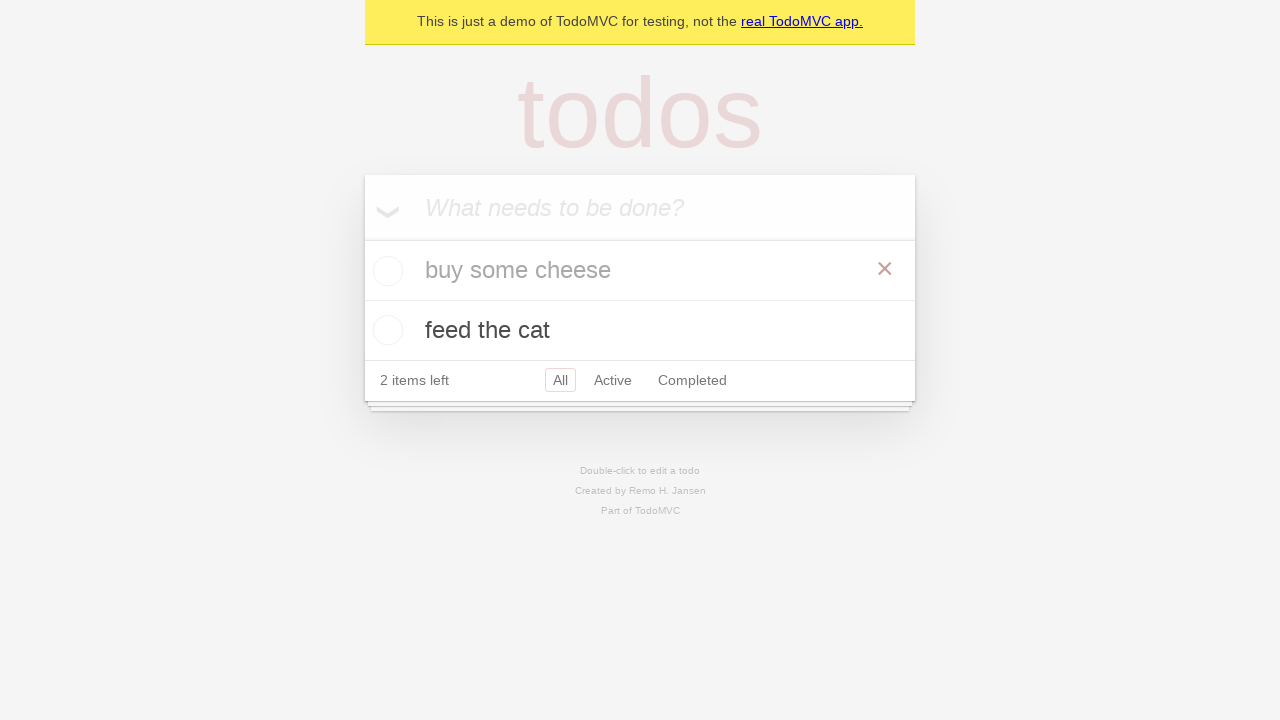

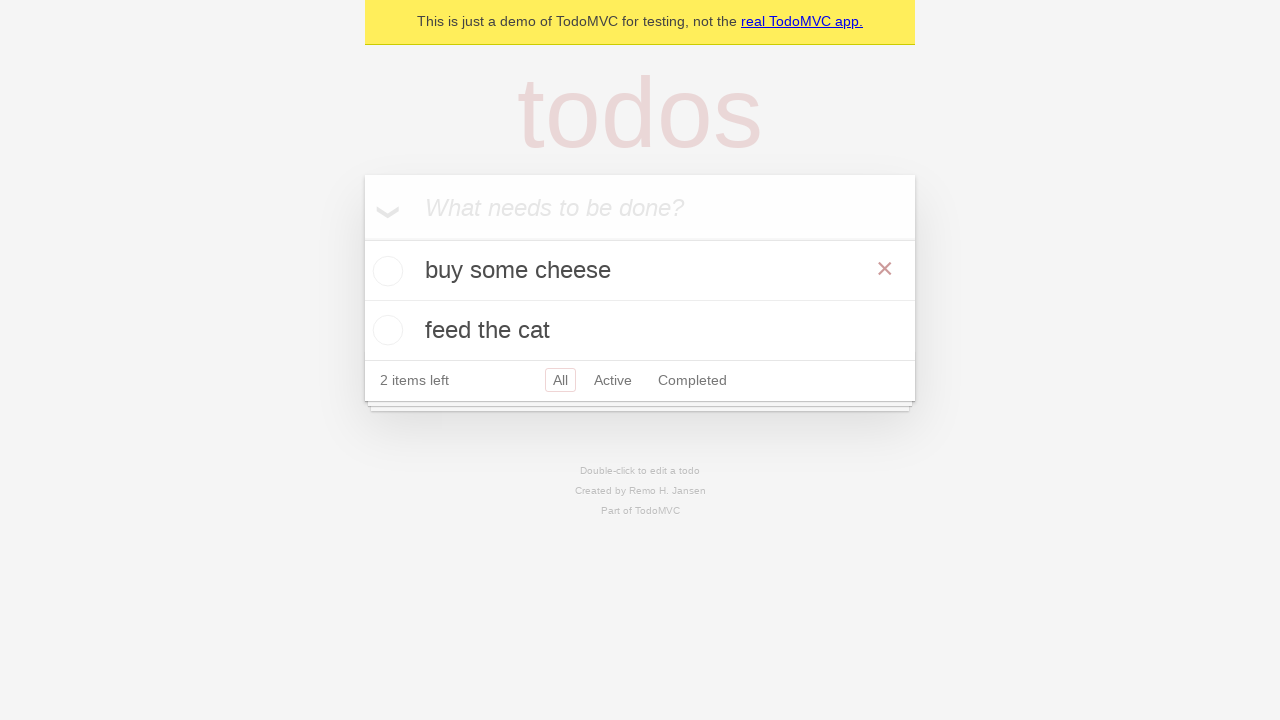